Tests checkbox selection and radio button interaction to verify element enable/disable states on a dropdown practice page

Starting URL: https://rahulshettyacademy.com/dropdownsPractise/

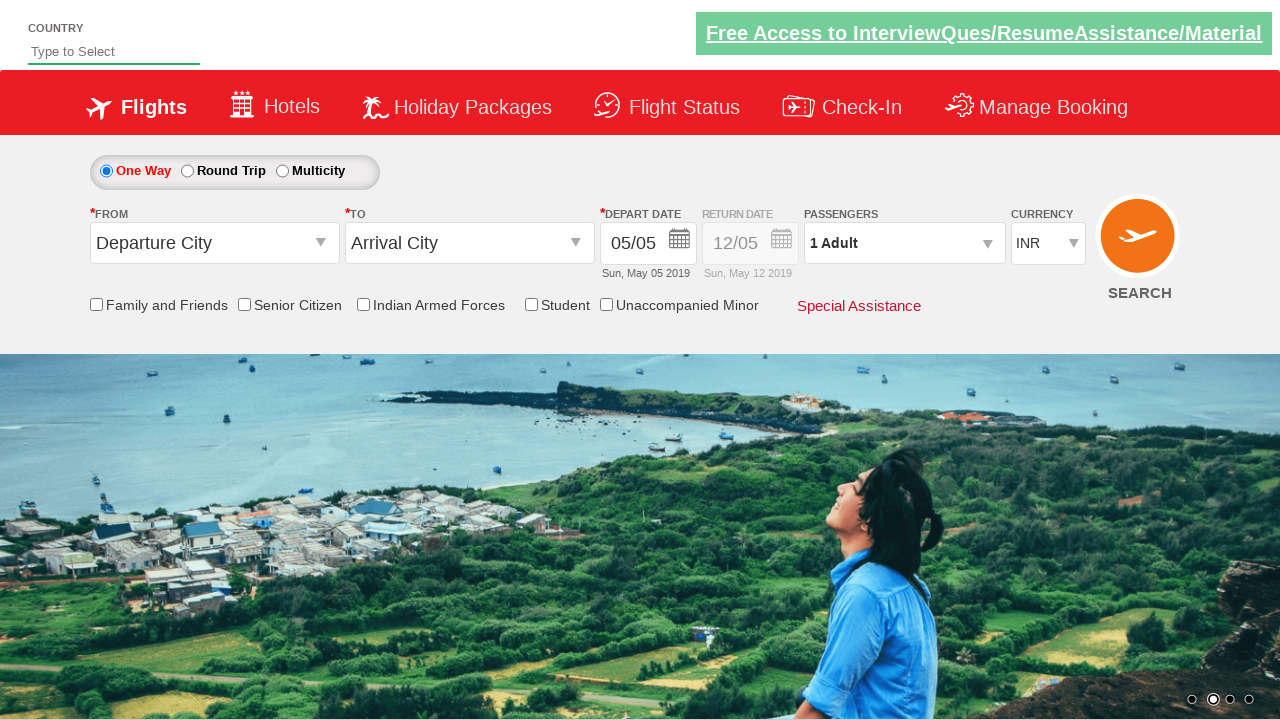

Verified senior citizen discount checkbox is not initially selected
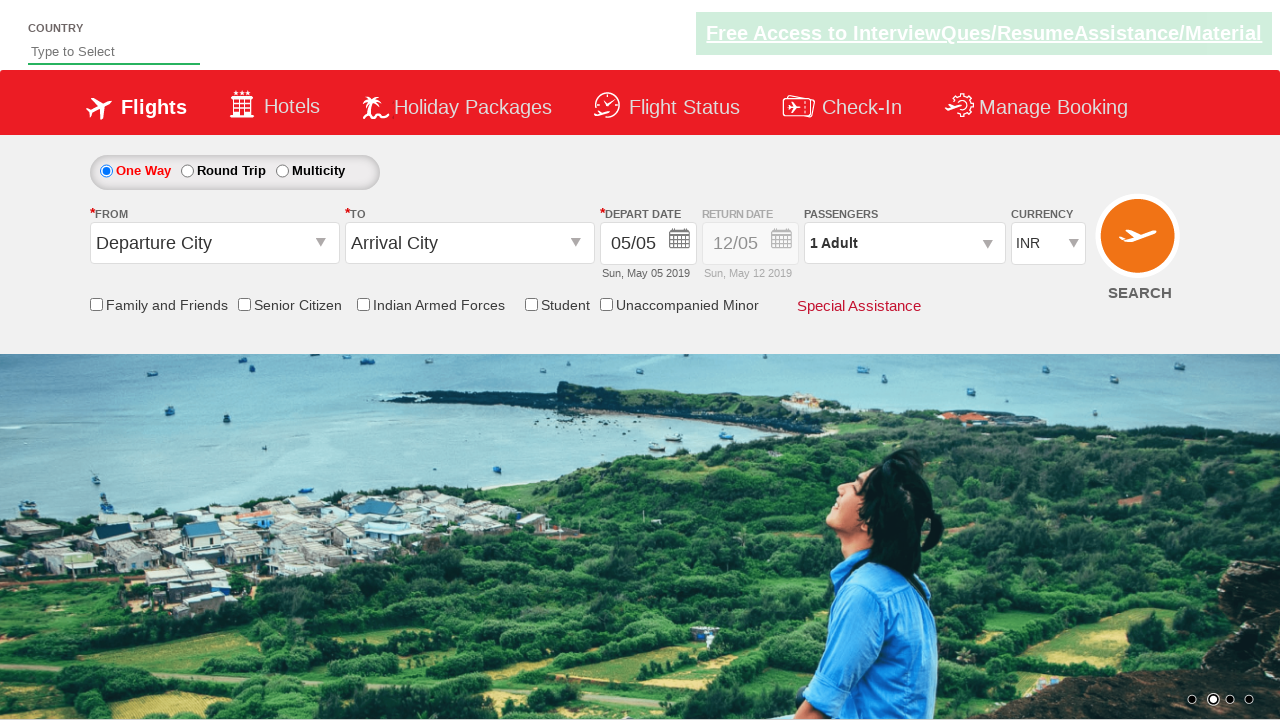

Clicked senior citizen discount checkbox at (244, 304) on input[id*='SeniorCitizenDiscount']
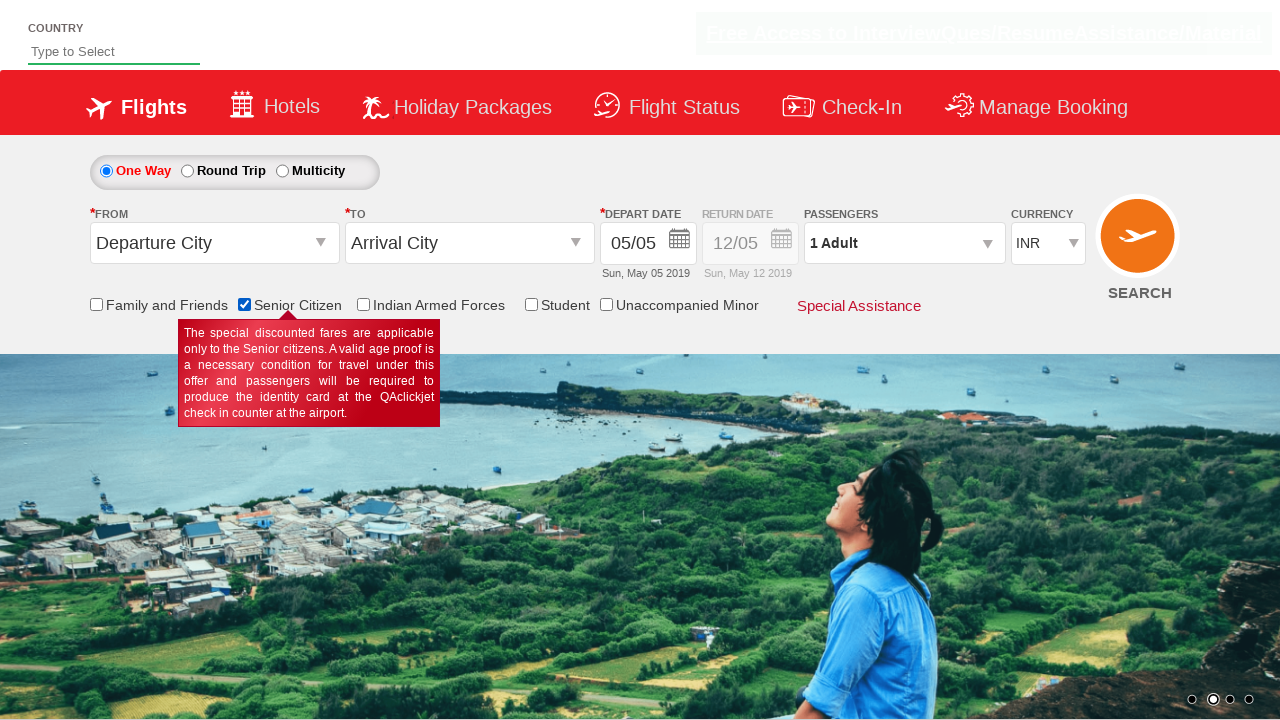

Verified senior citizen discount checkbox is now selected
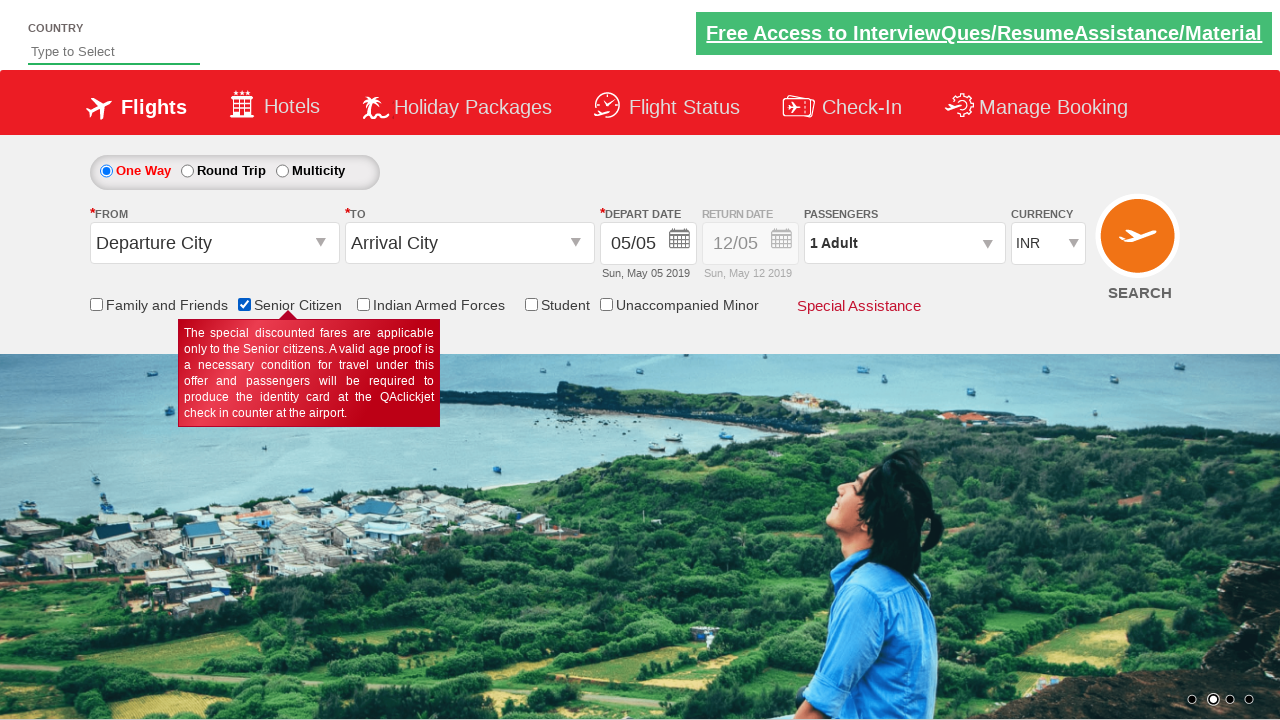

Clicked round trip radio button at (187, 171) on #ctl00_mainContent_rbtnl_Trip_1
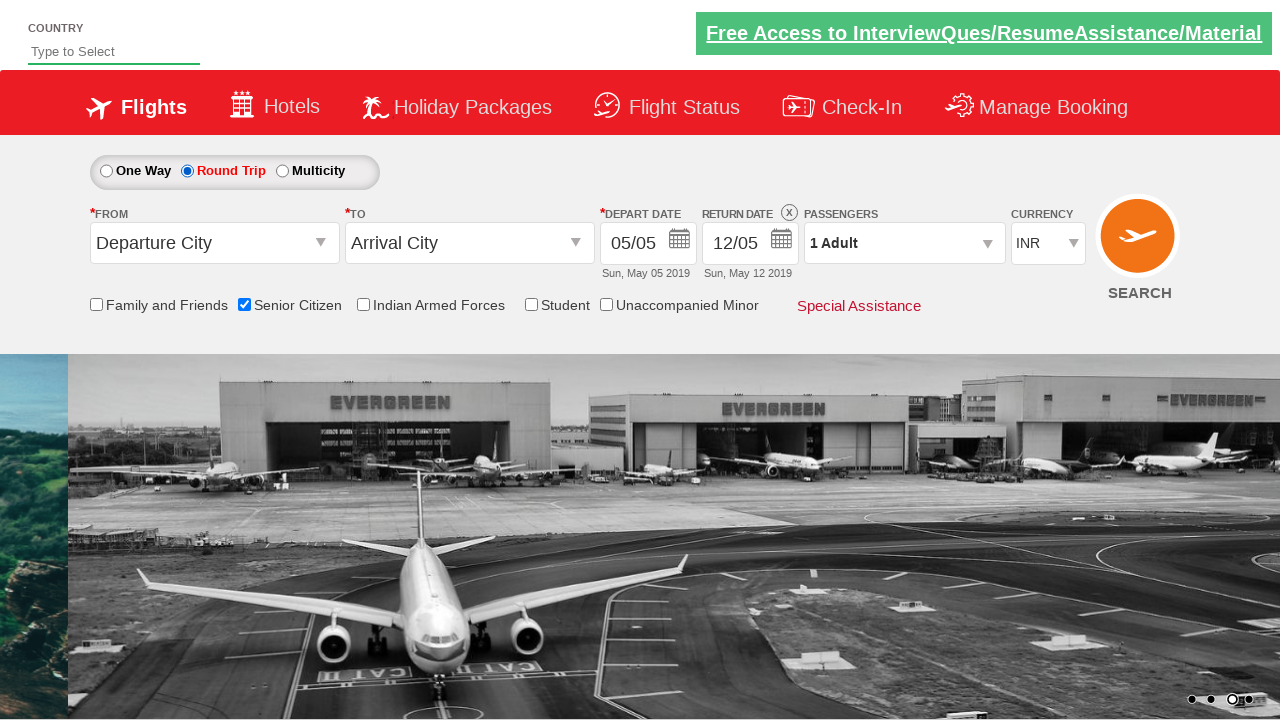

Retrieved style attribute from return date div
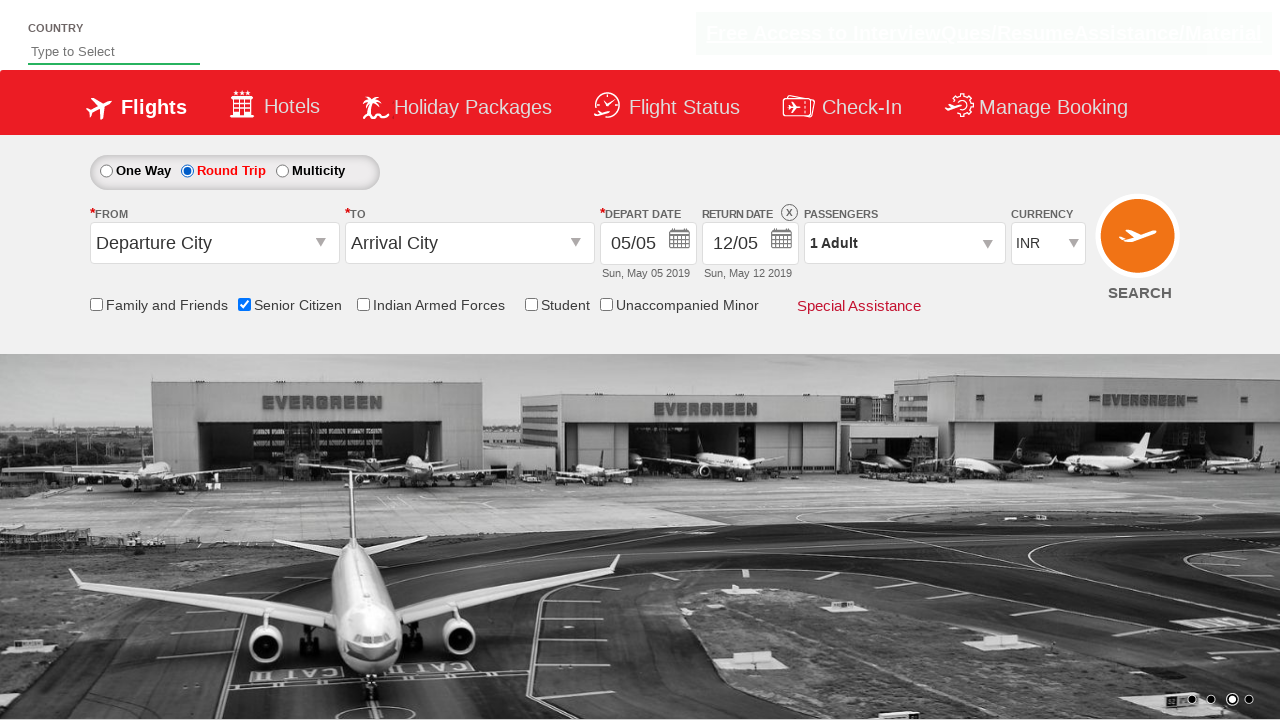

Verified return date div is enabled by checking style attribute contains '1'
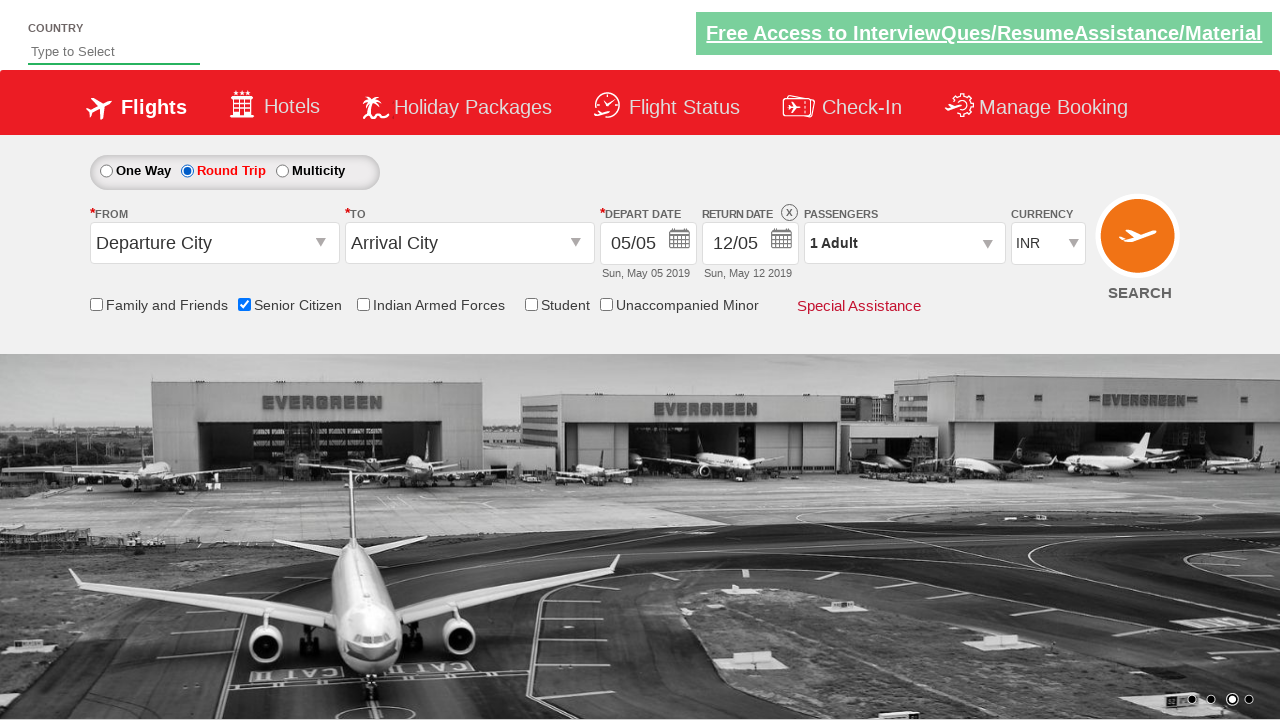

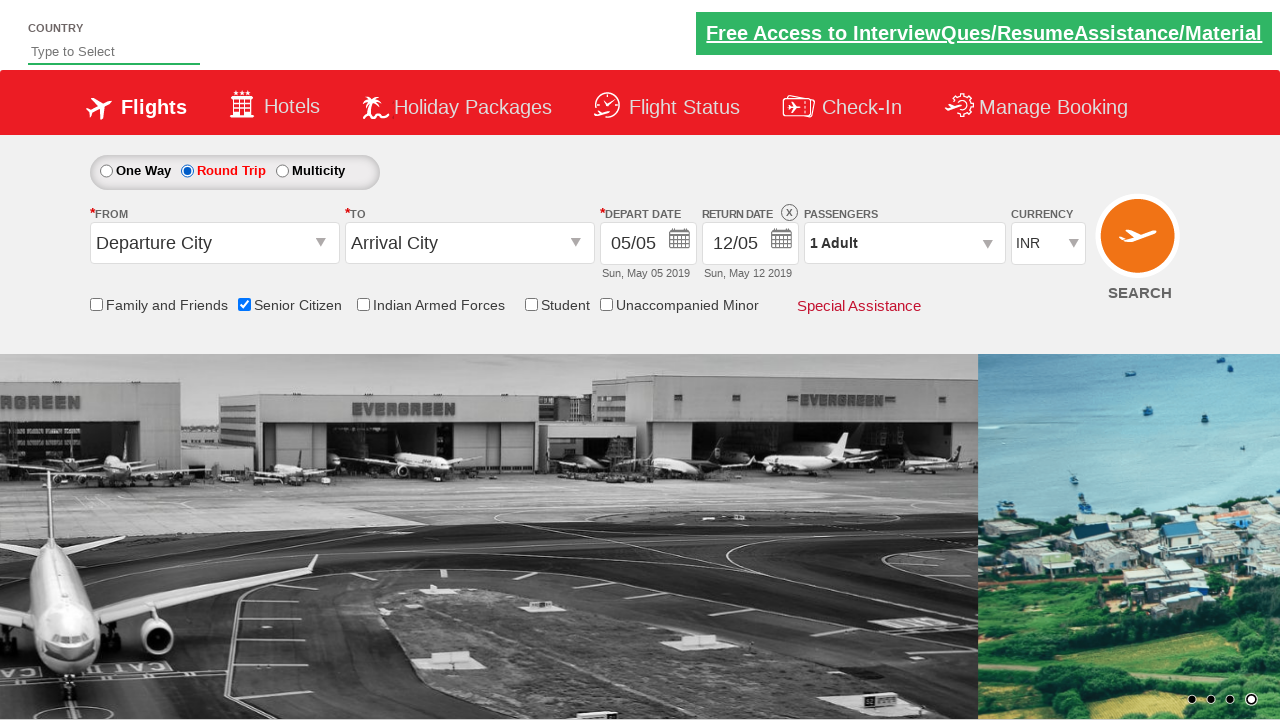